Tests a registration form by filling all required input fields with text and submitting the form, then verifies successful registration by checking the congratulations message

Starting URL: http://suninjuly.github.io/registration2.html

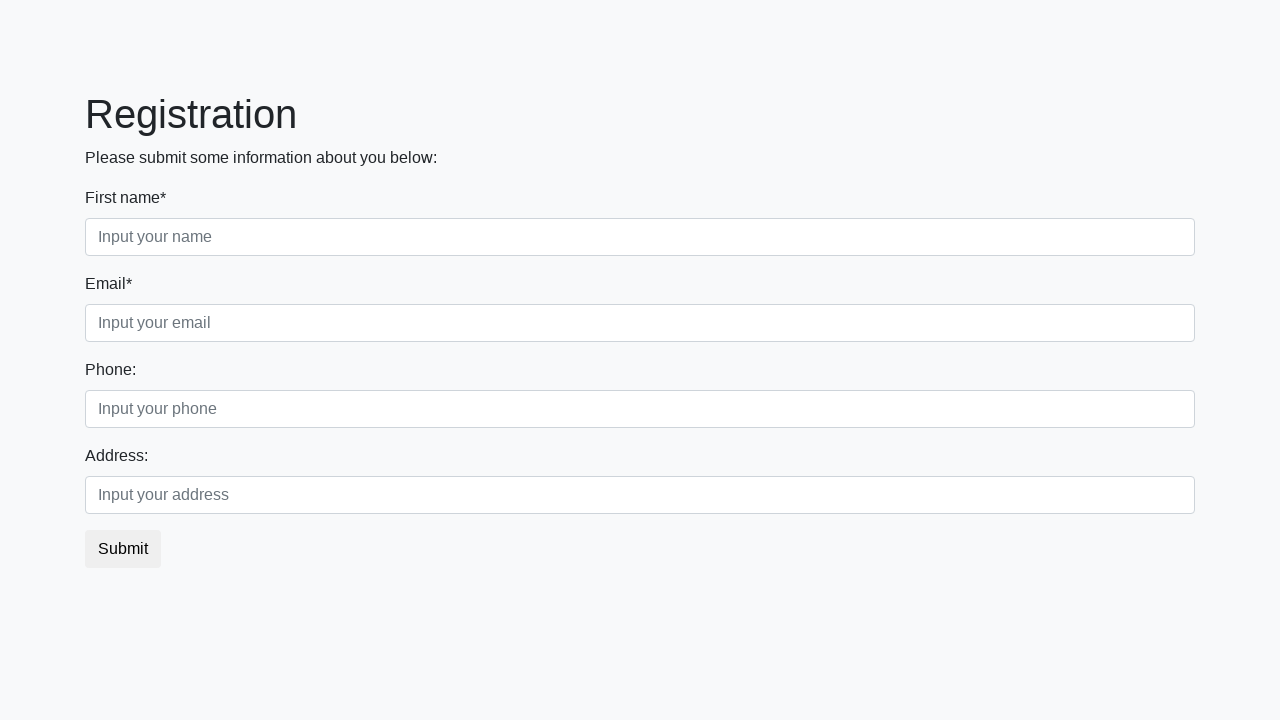

Navigated to registration form page
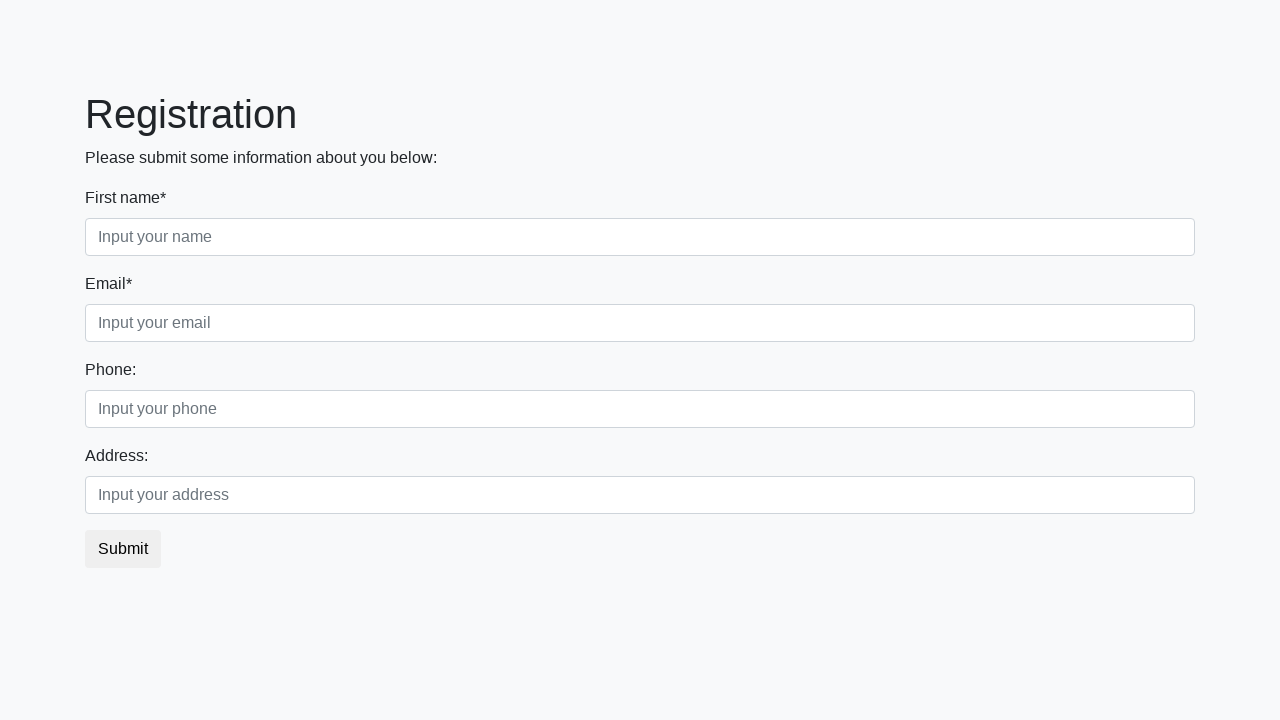

Located all required input fields
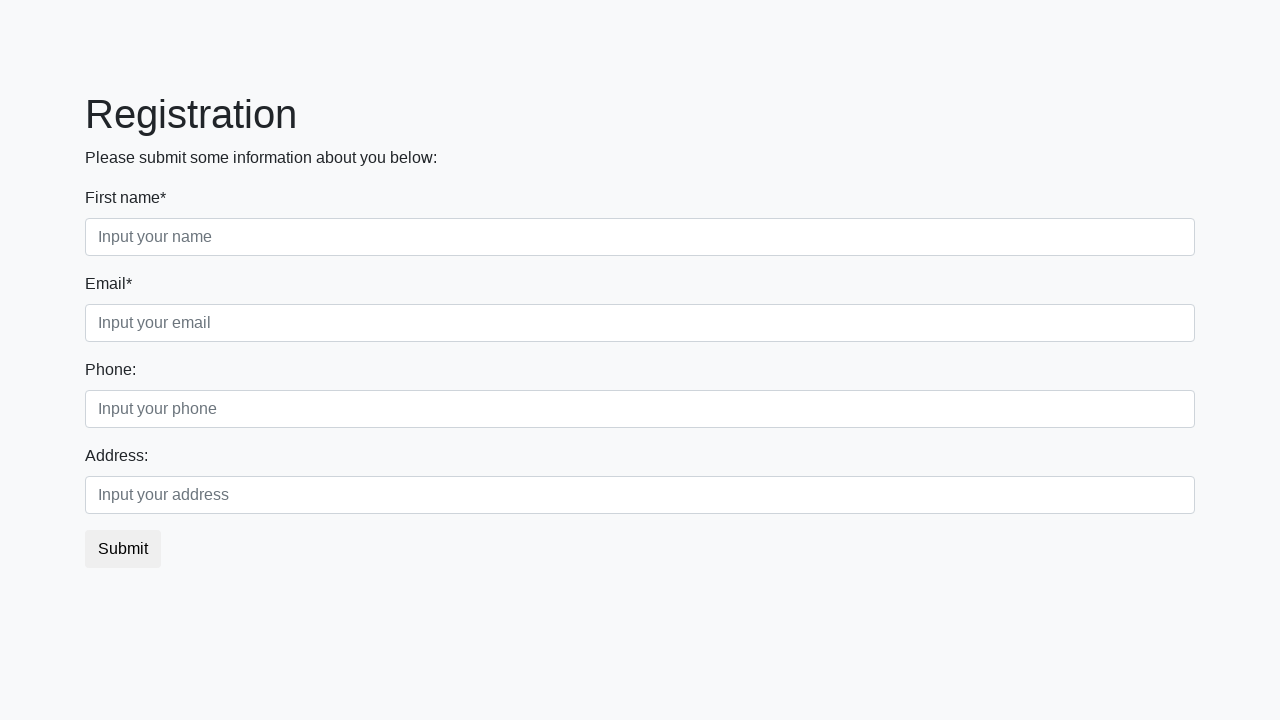

Found 2 required input fields
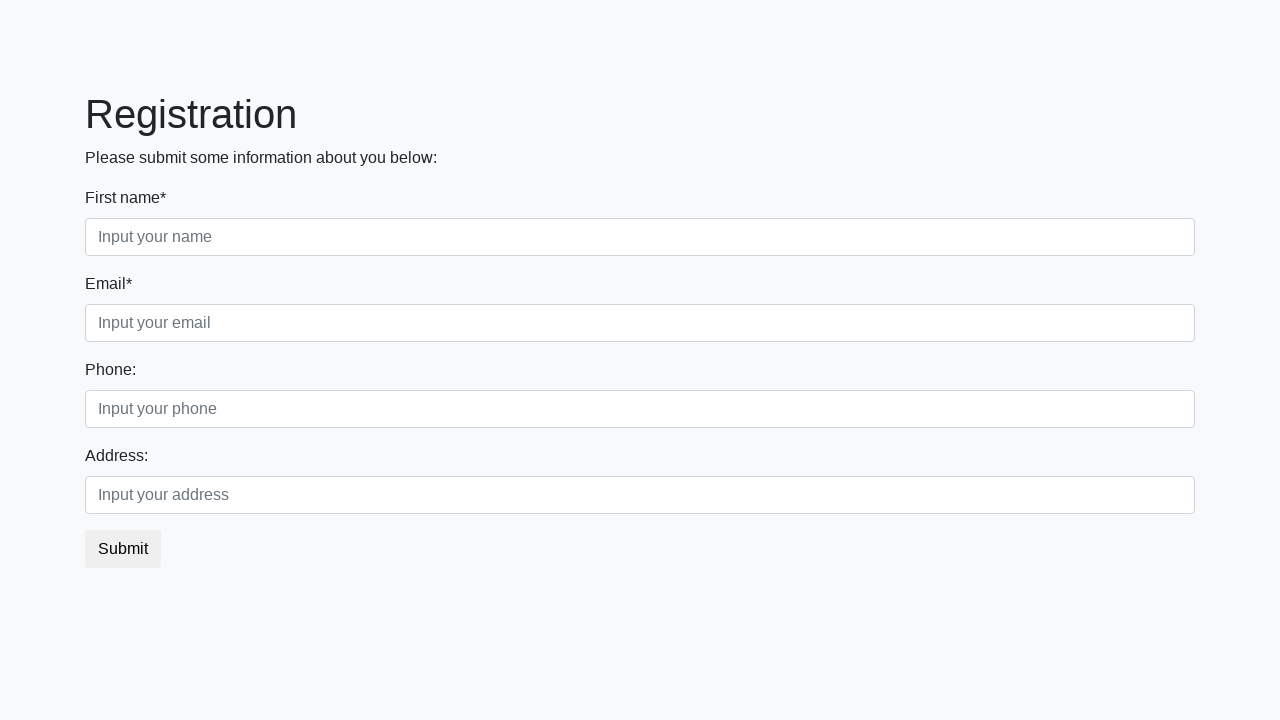

Filled required input field 1 of 2 with 'test input data' on input[required] >> nth=0
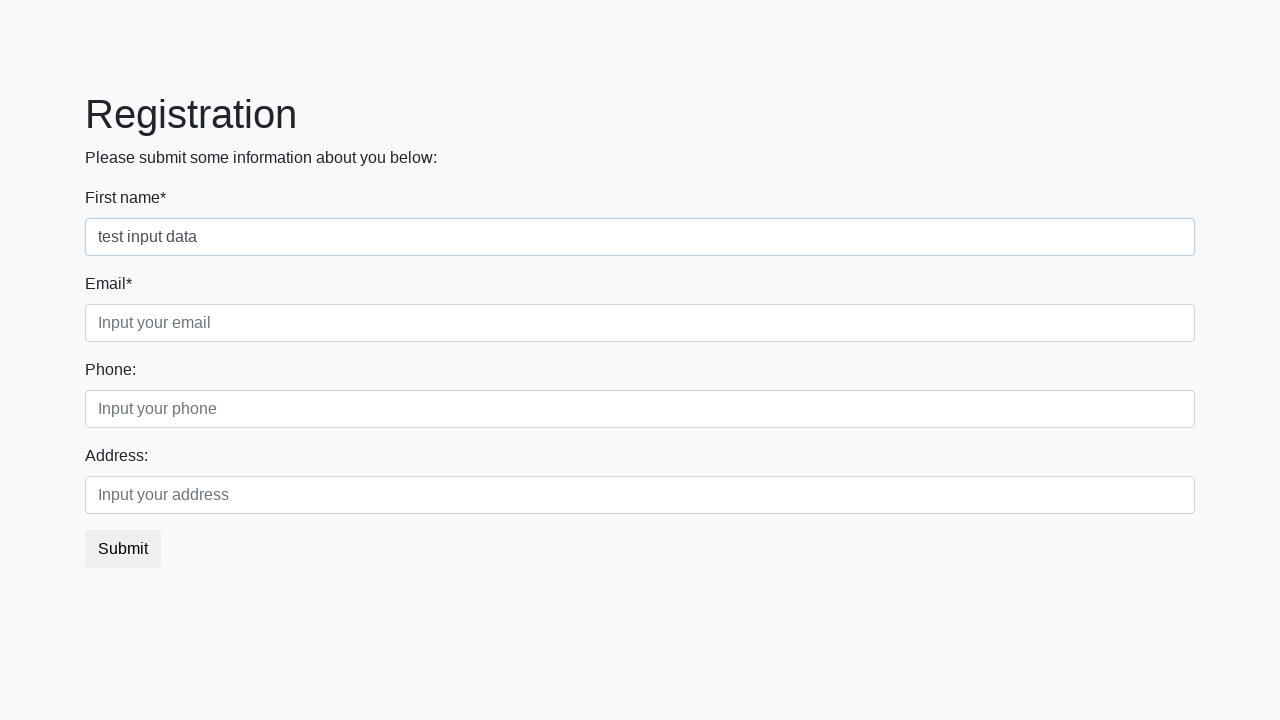

Filled required input field 2 of 2 with 'test input data' on input[required] >> nth=1
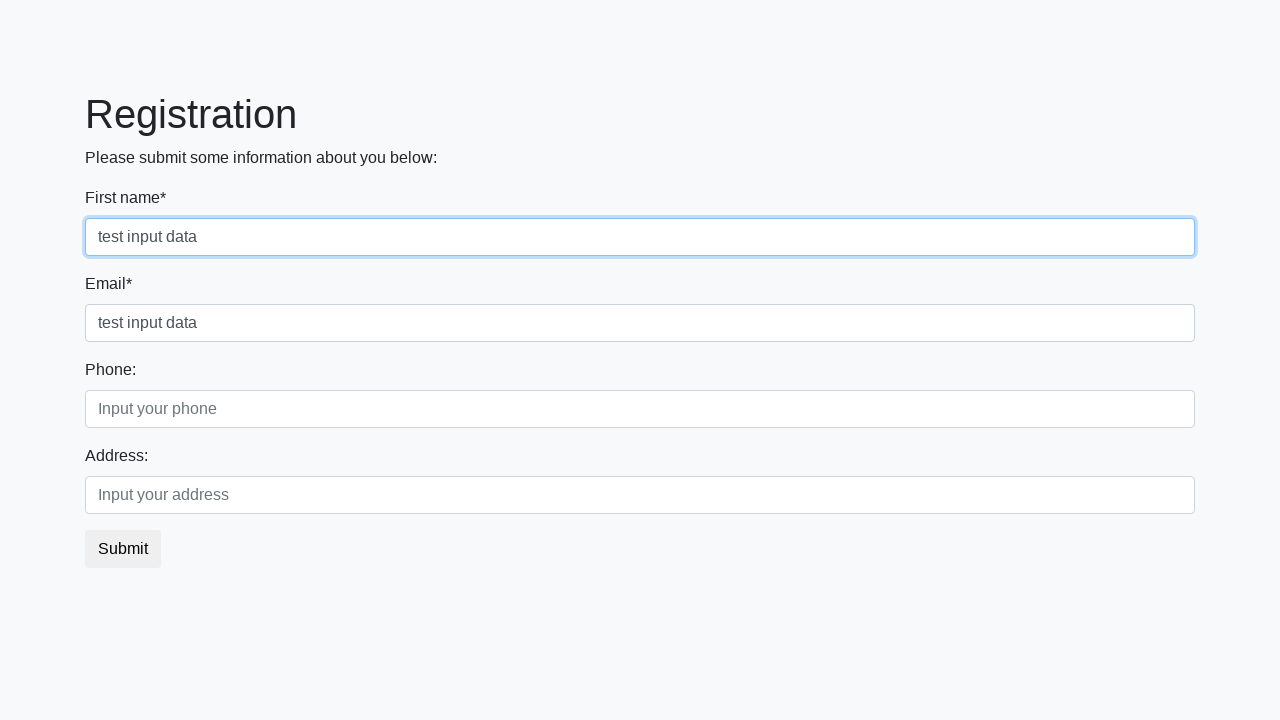

Clicked submit button to register at (123, 549) on button.btn
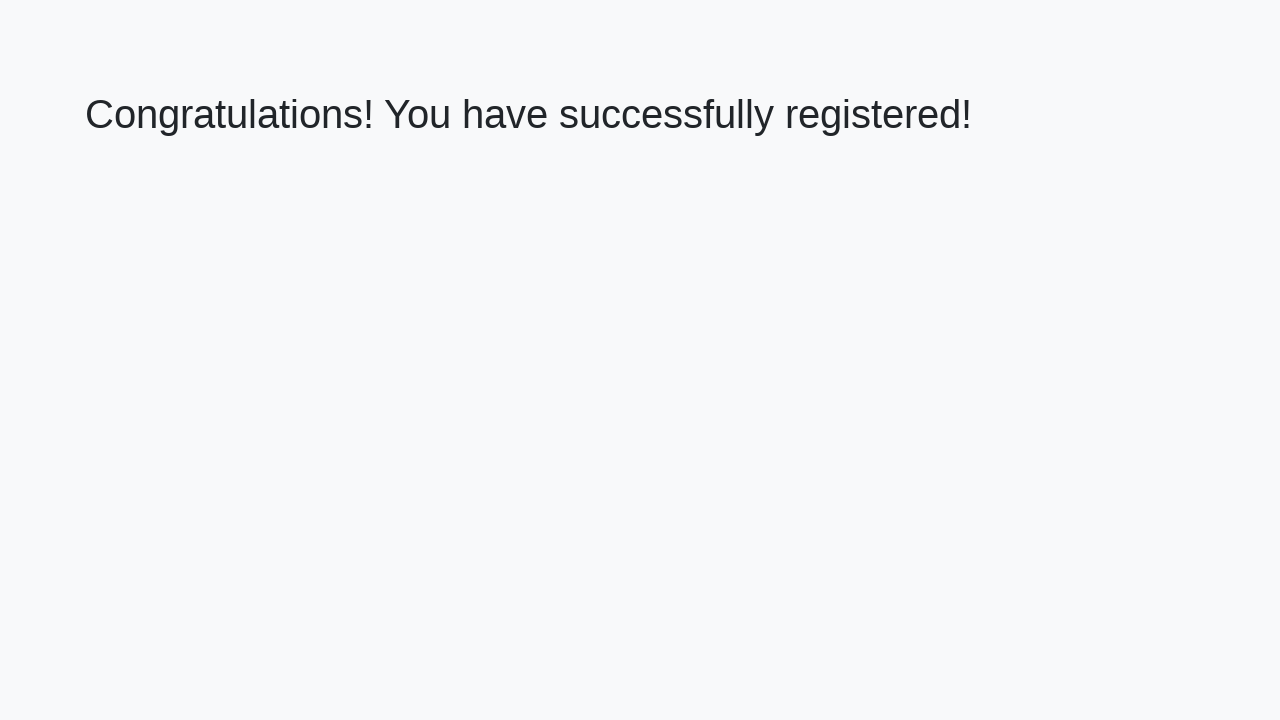

Congratulations heading appeared on page
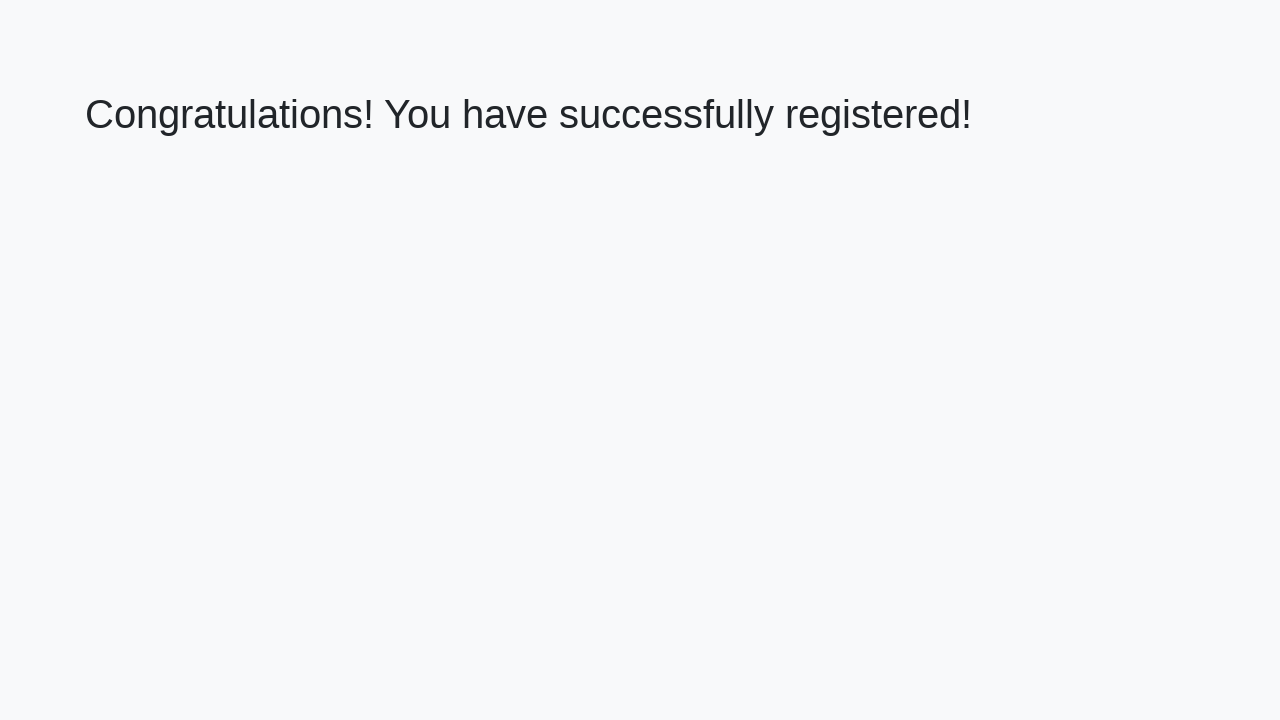

Retrieved congratulations message: 'Congratulations! You have successfully registered!'
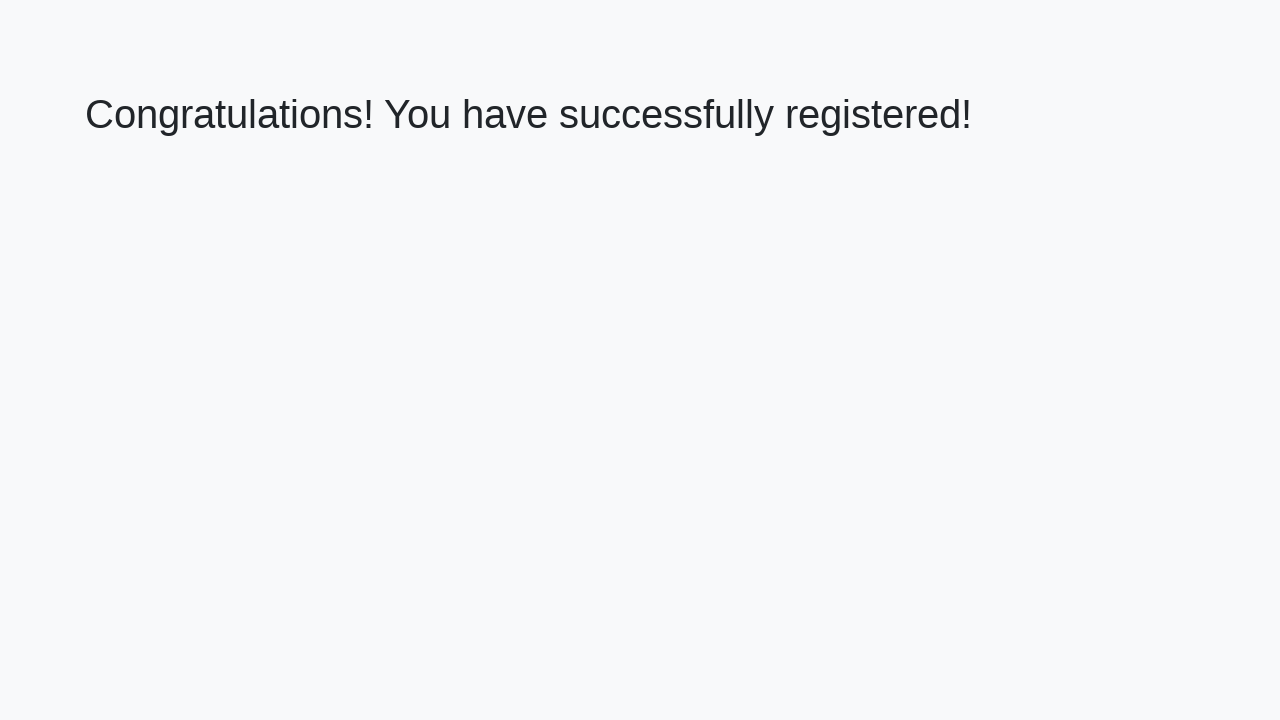

Verified successful registration with correct congratulations message
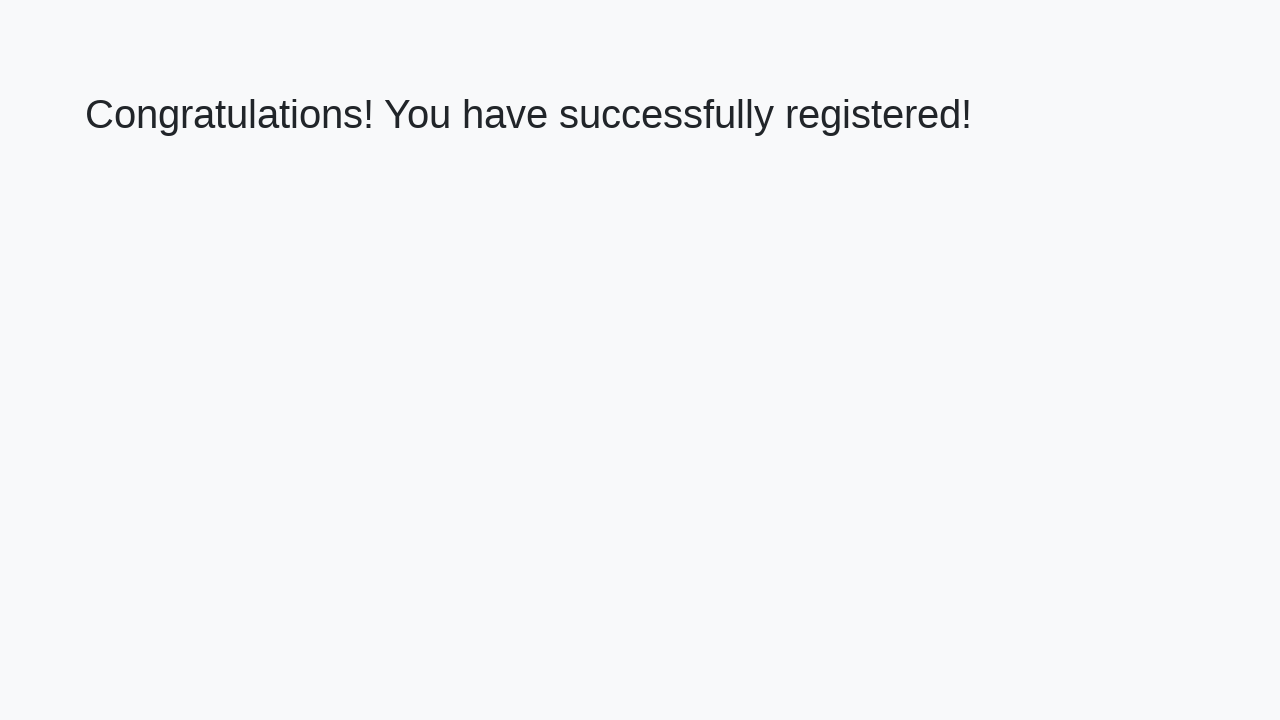

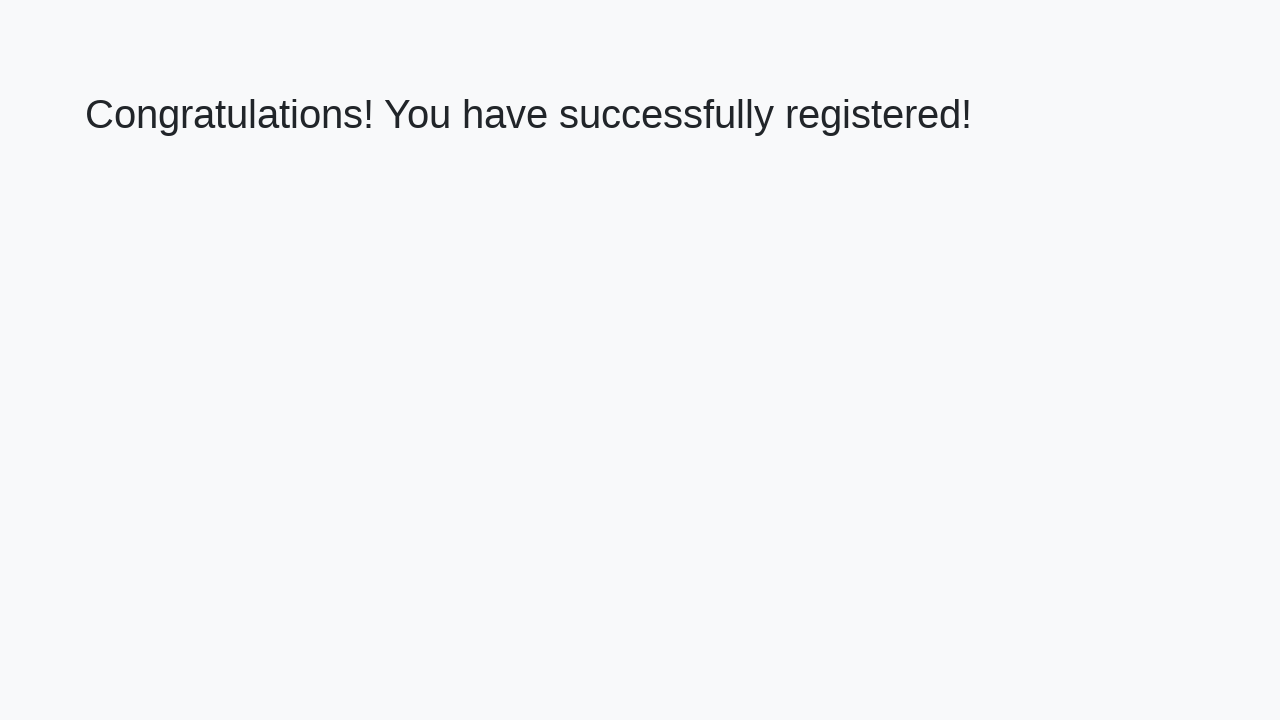